Tests the registration form on an e-commerce playground site by filling in personal details (first name, last name, email, phone, password), selecting newsletter subscription, accepting privacy policy, and submitting the form.

Starting URL: https://ecommerce-playground.lambdatest.io/index.php?route=account/register

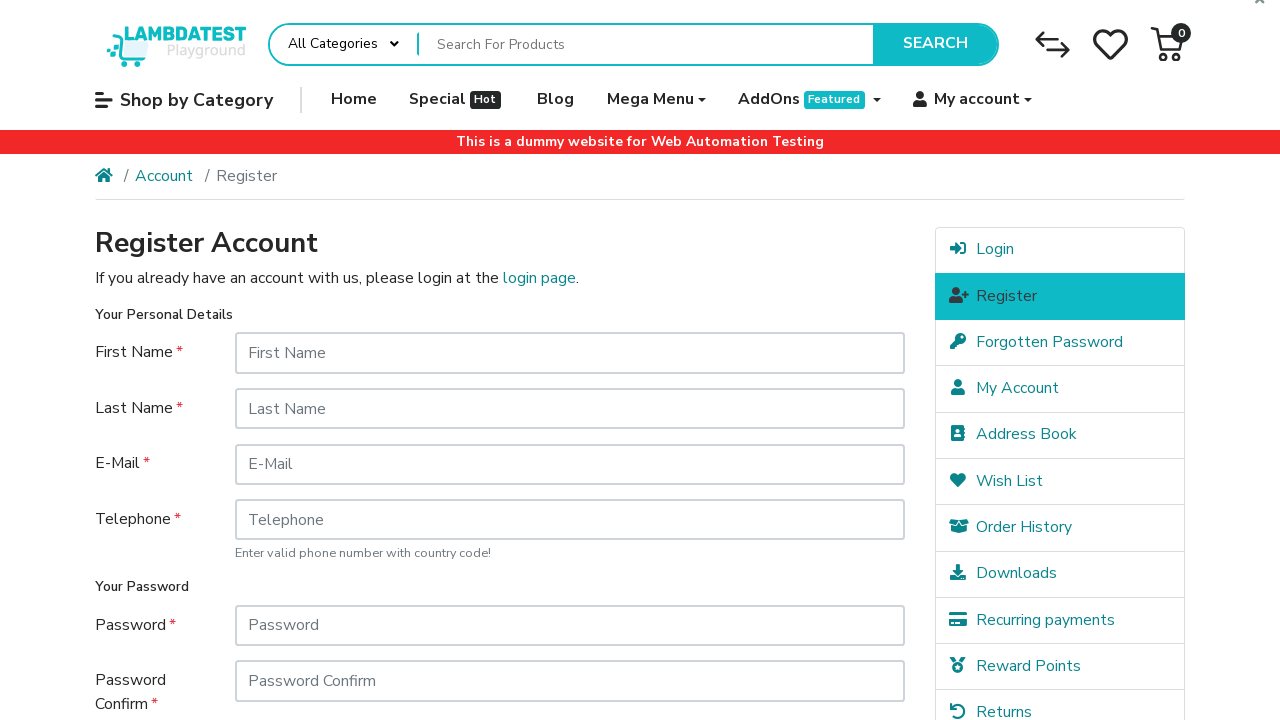

Filled first name field with 'Marcus' on #input-firstname
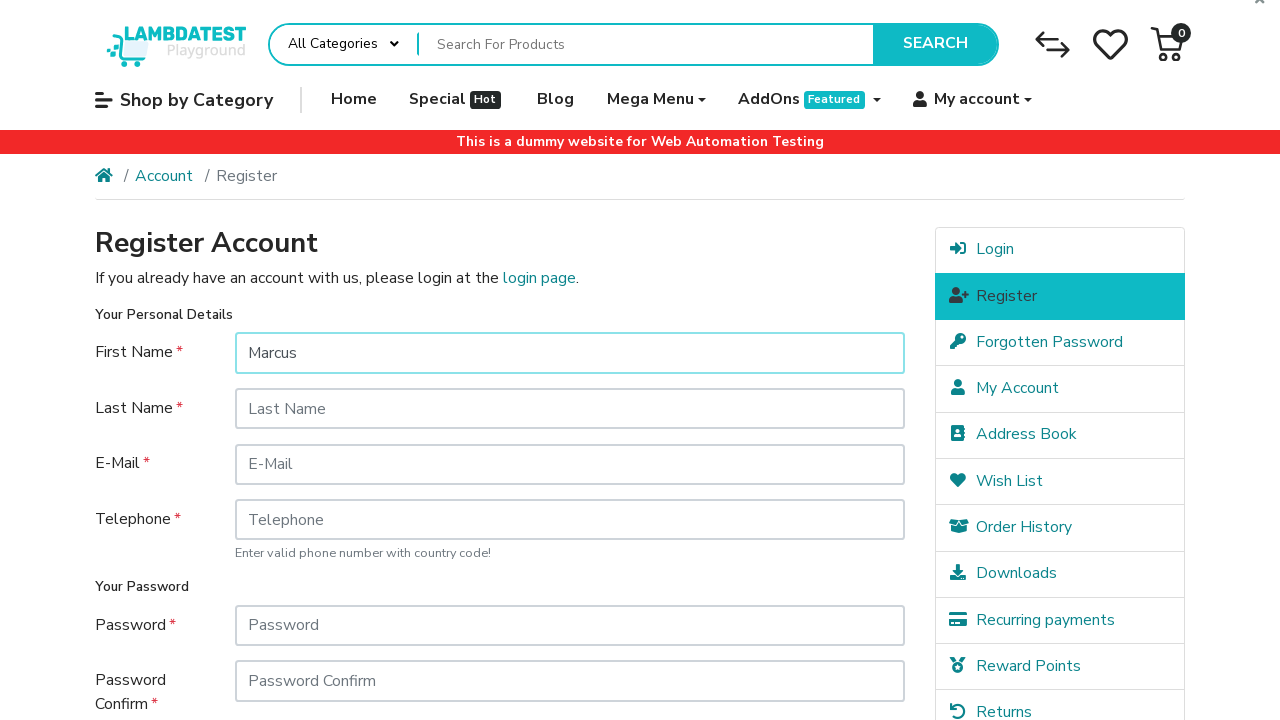

Filled last name field with 'Thompson' on #input-lastname
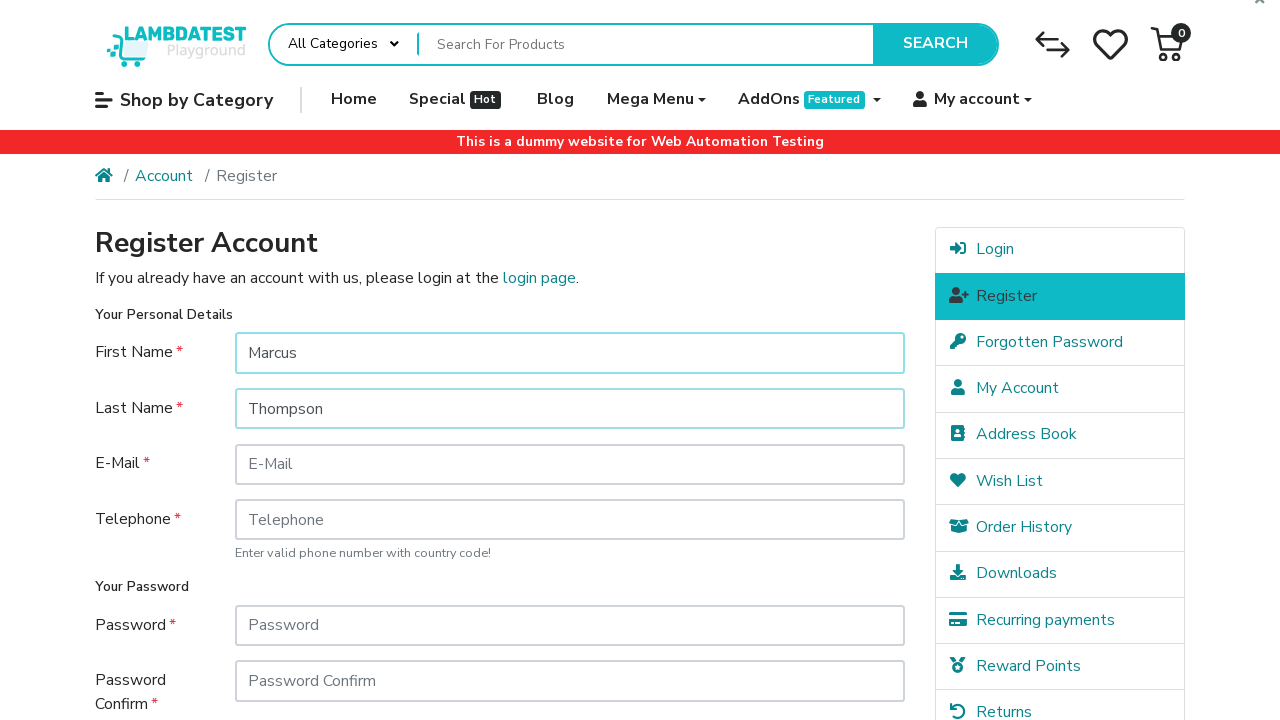

Filled email field with 'marcus.thompson847@example.com' on #input-email
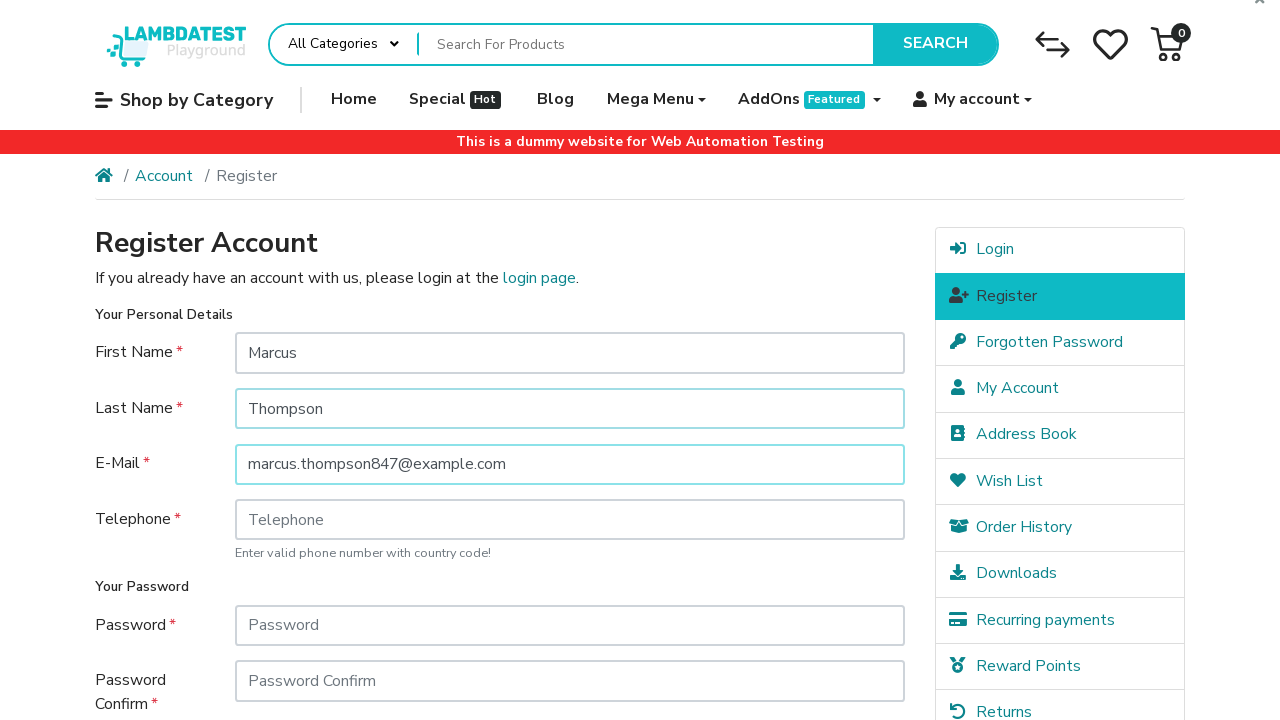

Filled phone number field with '5551234567' on #input-telephone
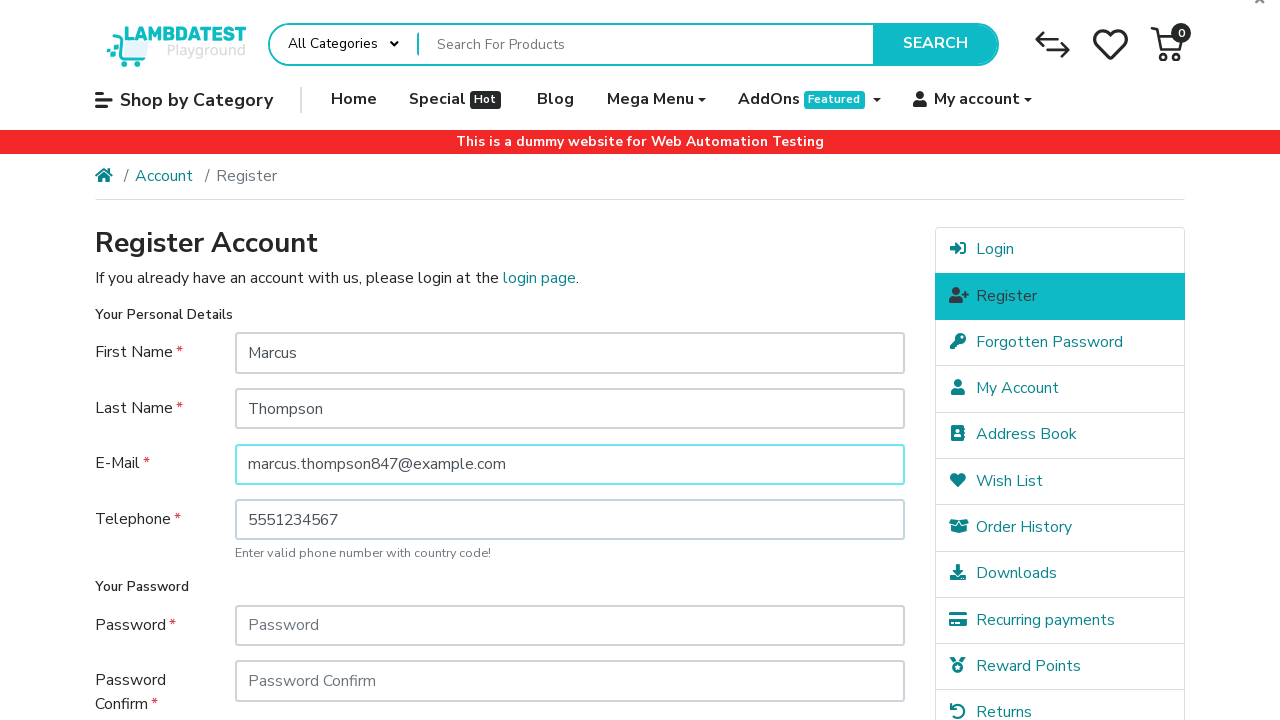

Filled password field with 'SecurePass@123' on #input-password
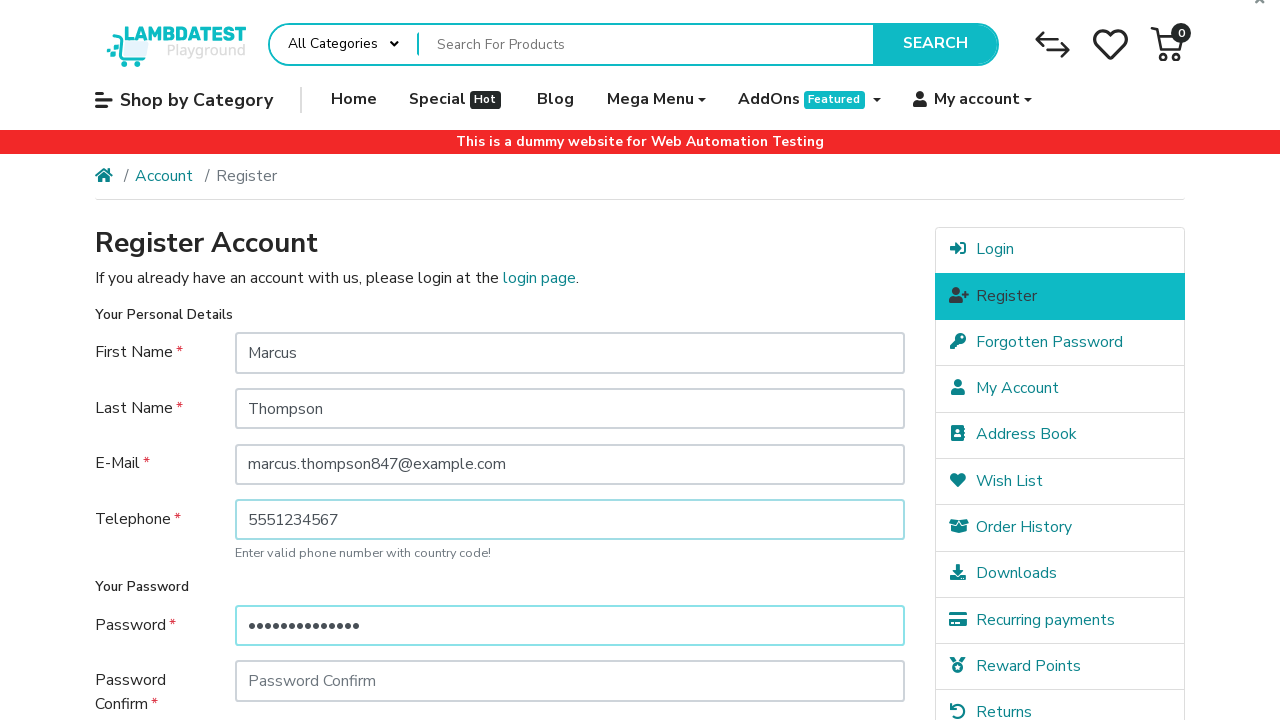

Filled confirm password field with 'SecurePass@123' on #input-confirm
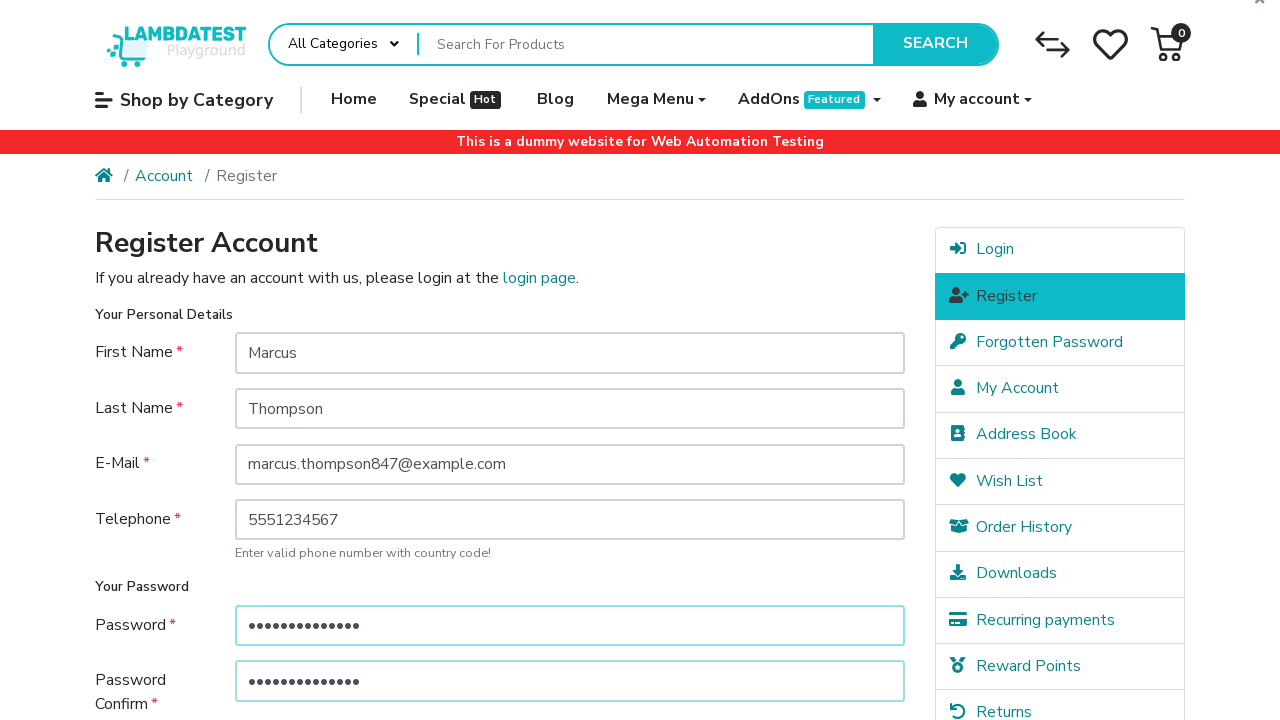

Selected newsletter subscription option at (347, 514) on //*[@id="content"]/form/fieldset[3]/div/div/div[2]/label
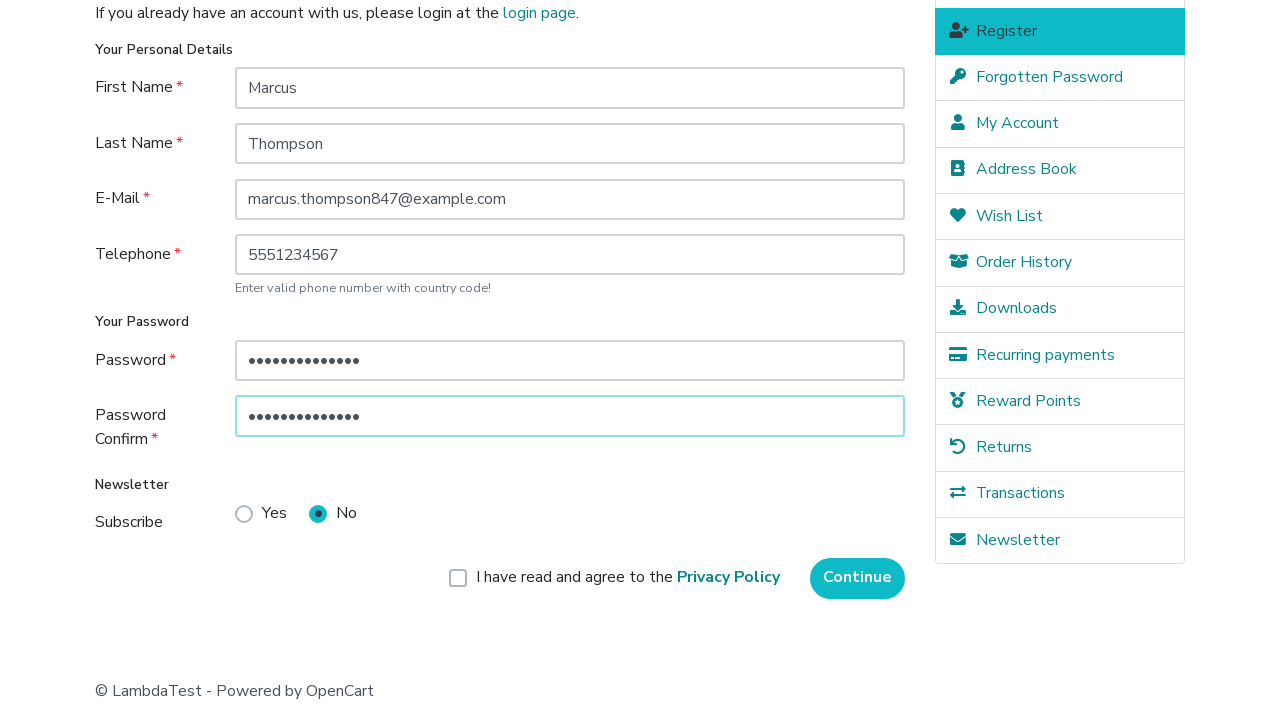

Accepted privacy policy checkbox at (628, 578) on //*[@id="content"]/form/div/div/div/label
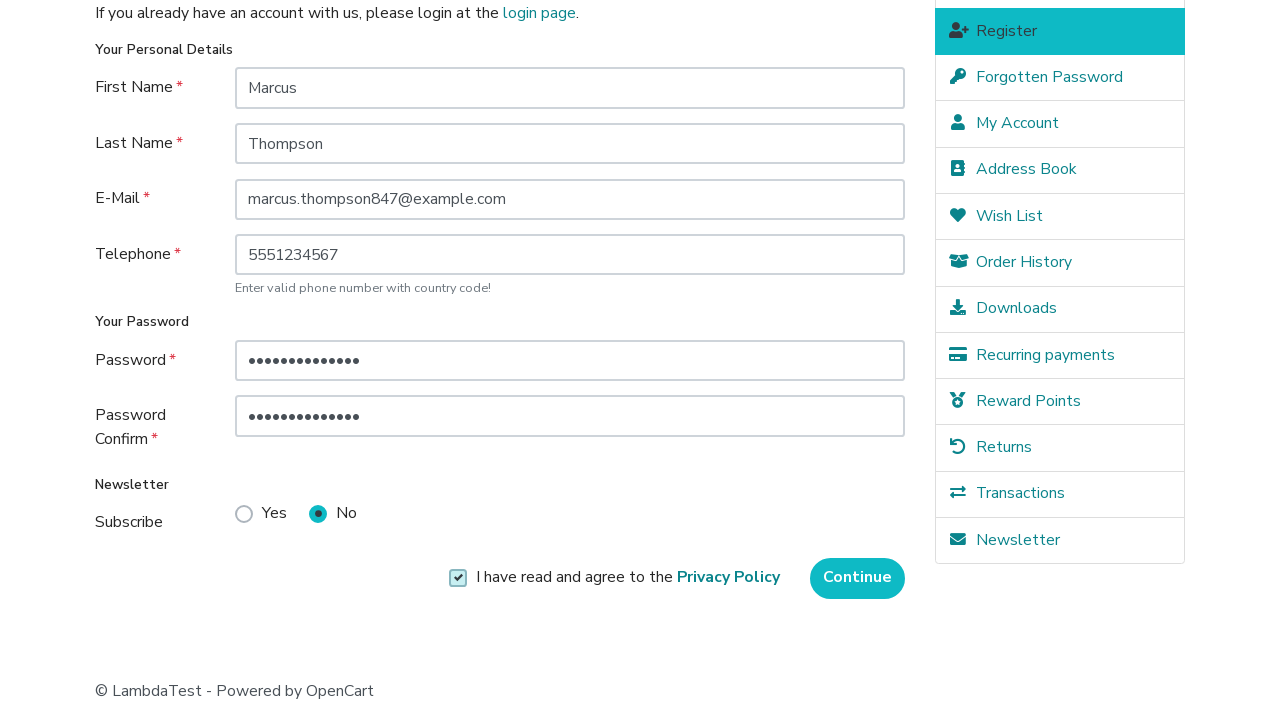

Clicked continue button to submit registration form at (858, 578) on //*[@id="content"]/form/div/div/input
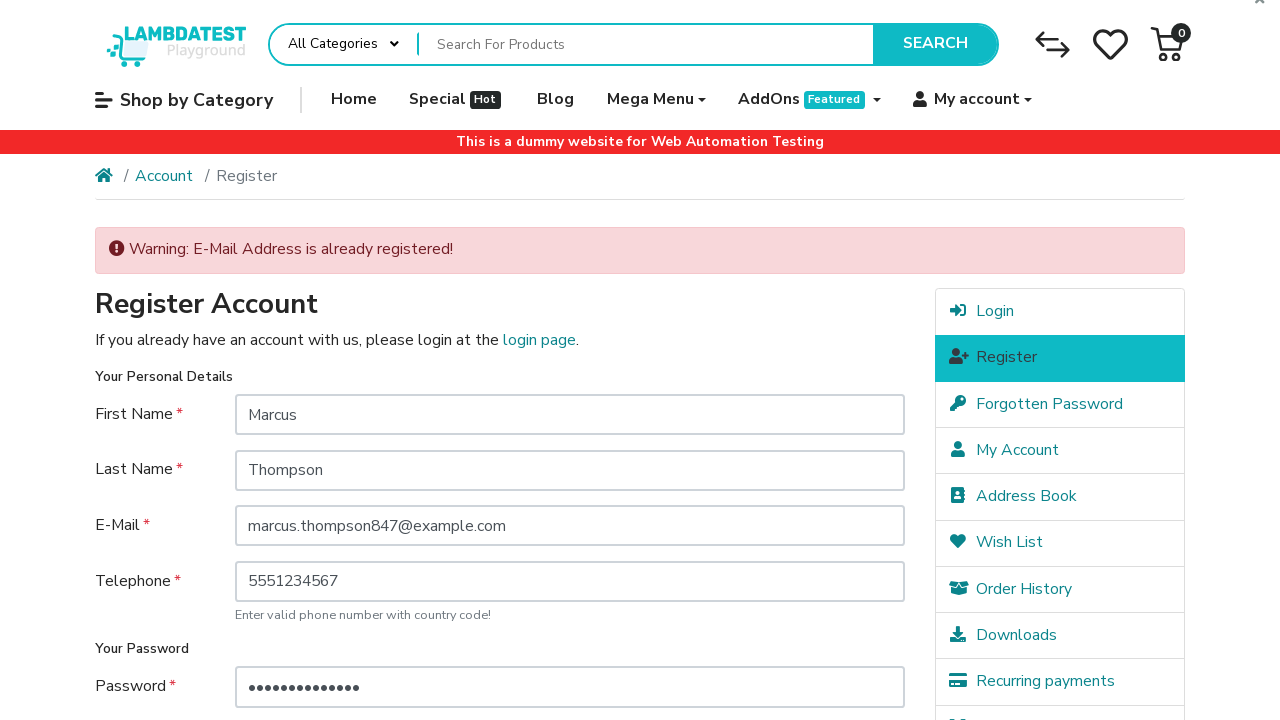

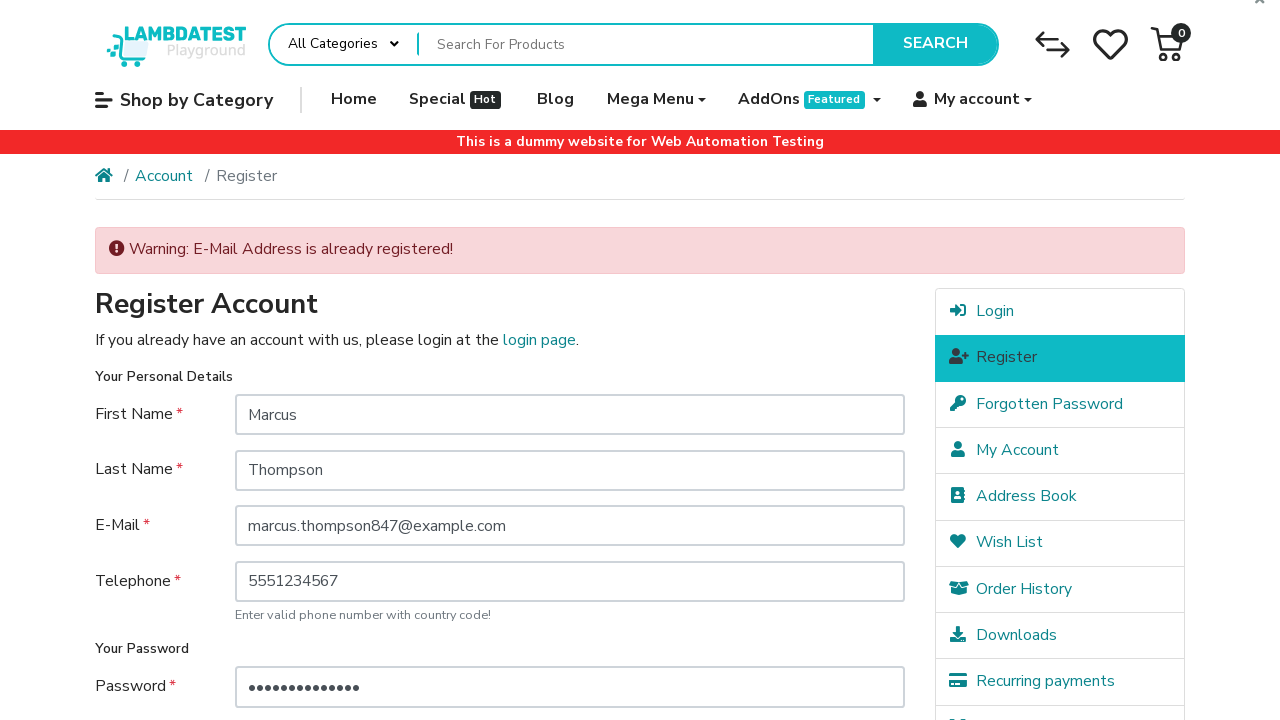